Tests iframe handling by navigating to a frames demo page, switching into an iframe named "frame1", locating an element inside the iframe, and then switching back to the default content.

Starting URL: https://demoqa.com/frames

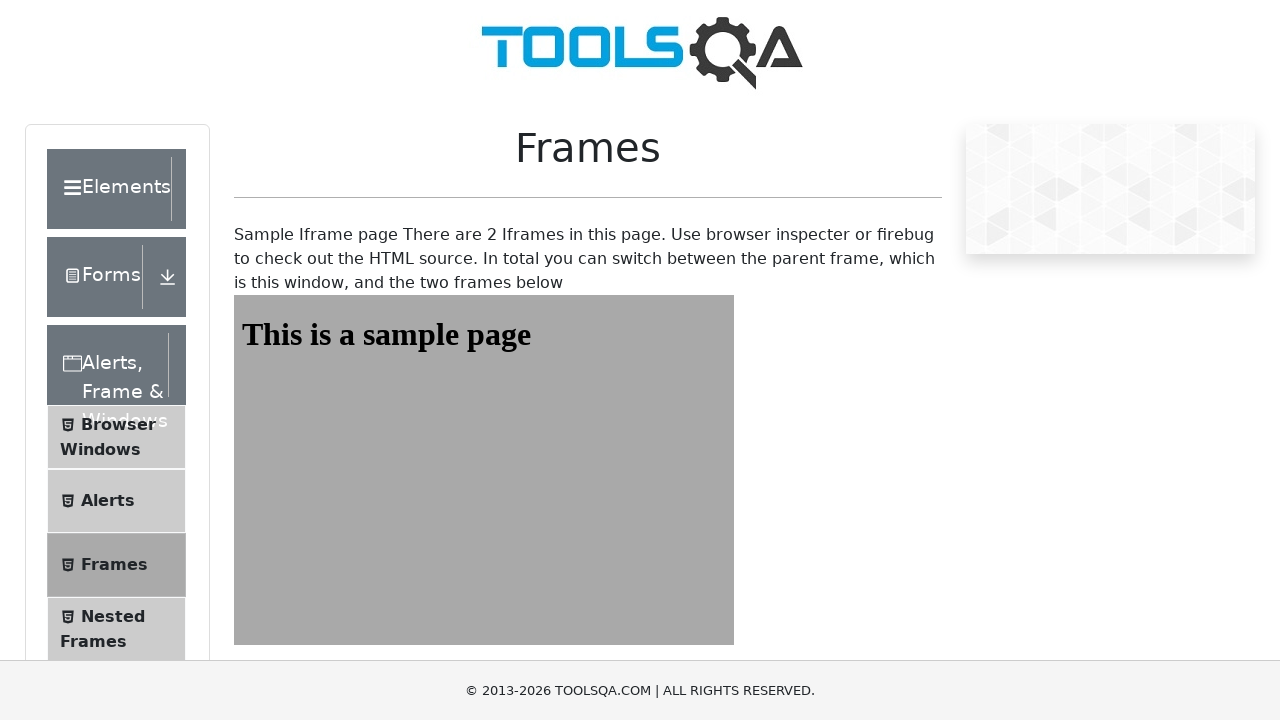

Navigated to frames demo page at https://demoqa.com/frames
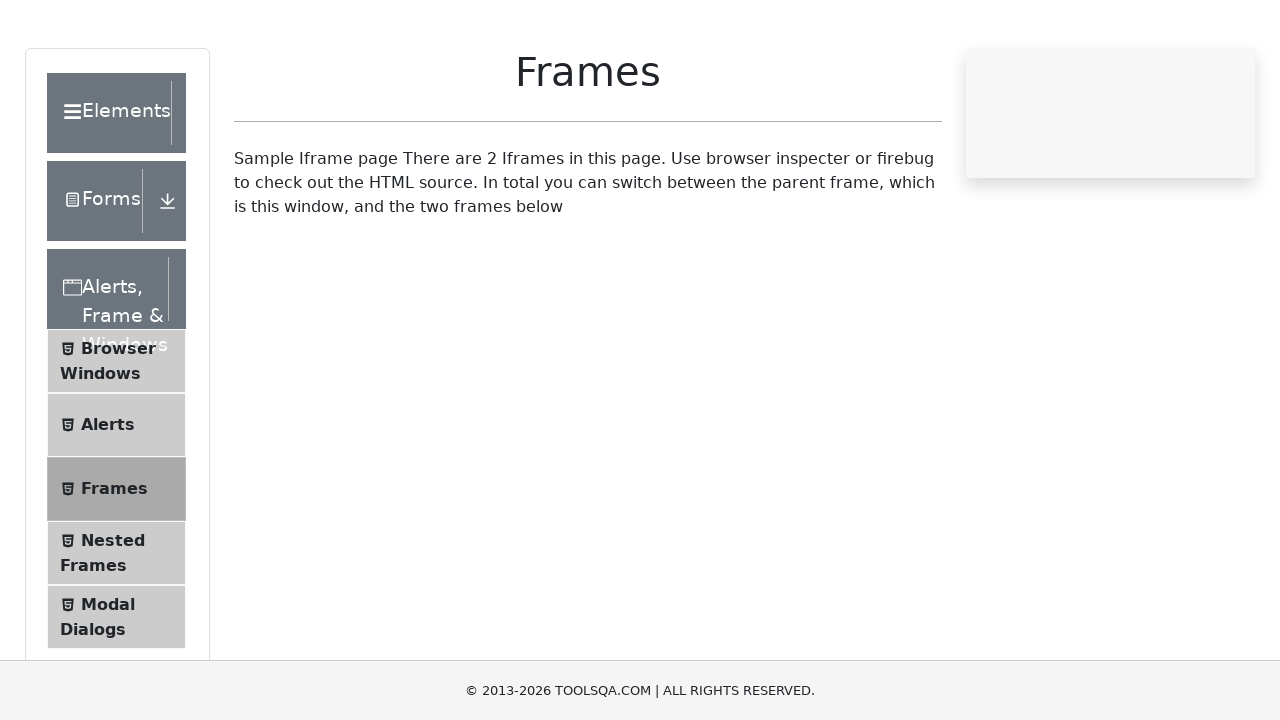

Located iframe element with id 'frame1'
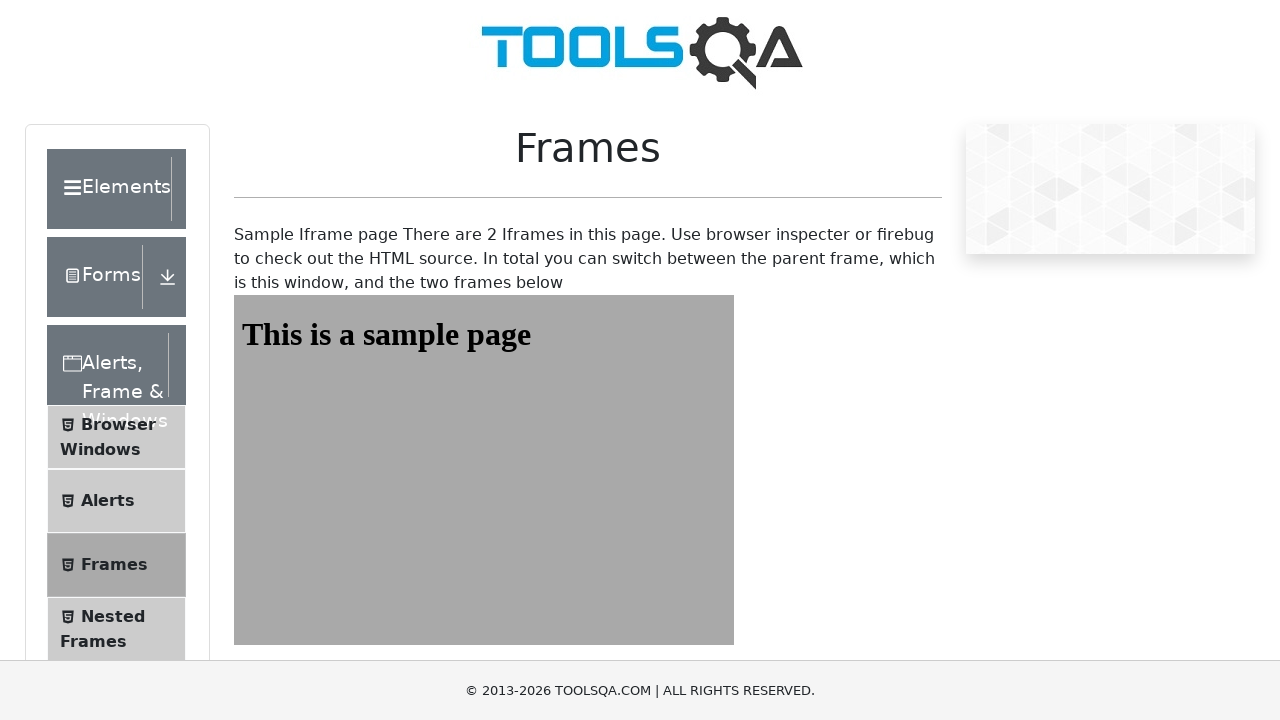

Located header element with id 'sampleHeading' inside frame1 iframe
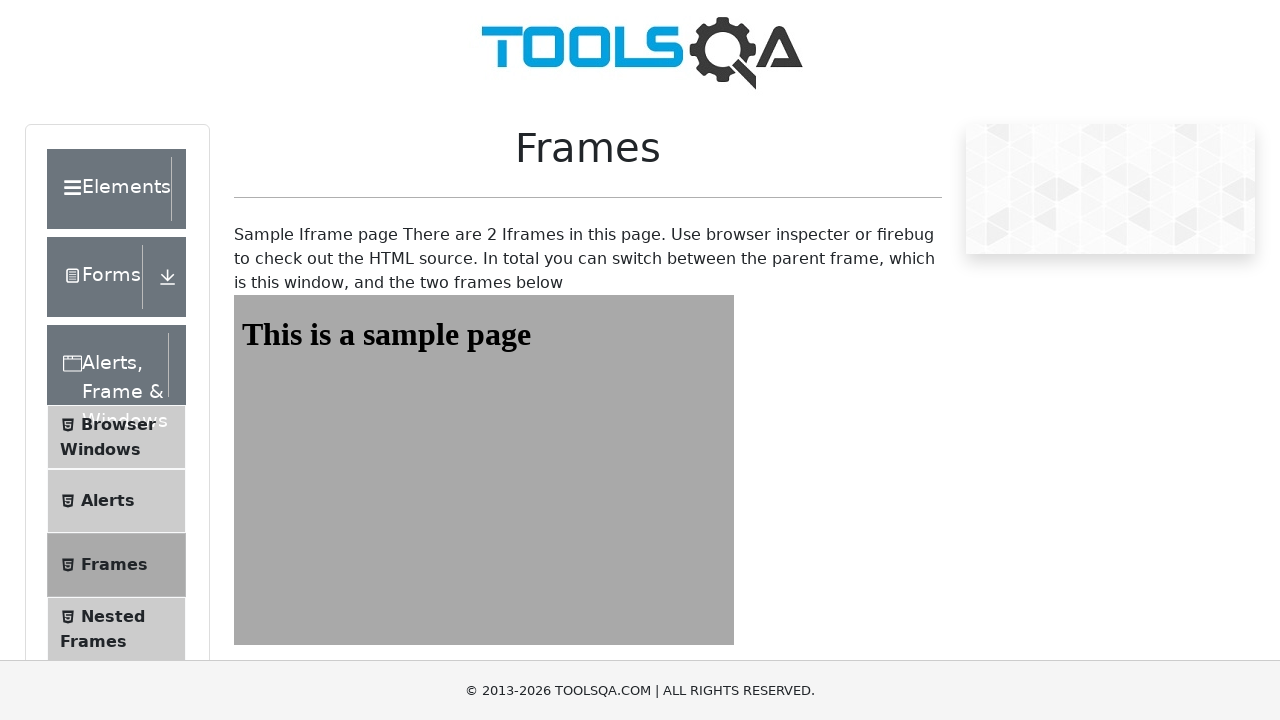

Header element became visible
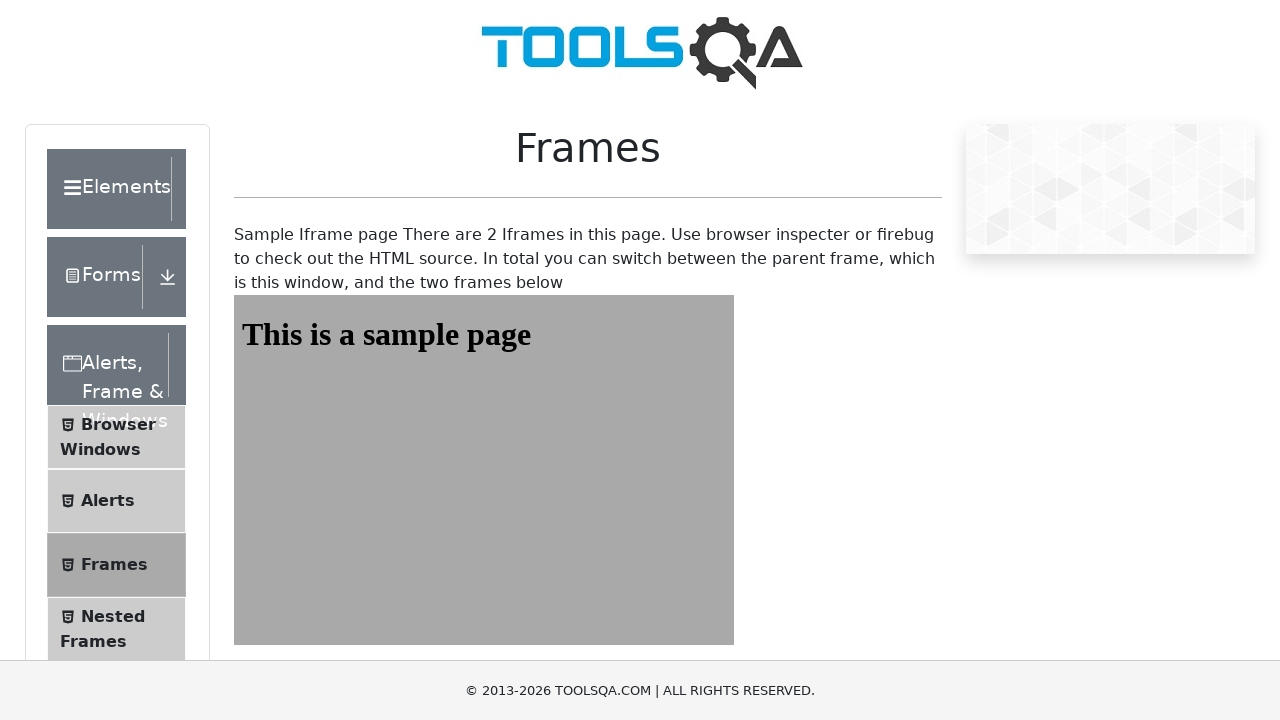

Retrieved header text content: 'This is a sample page'
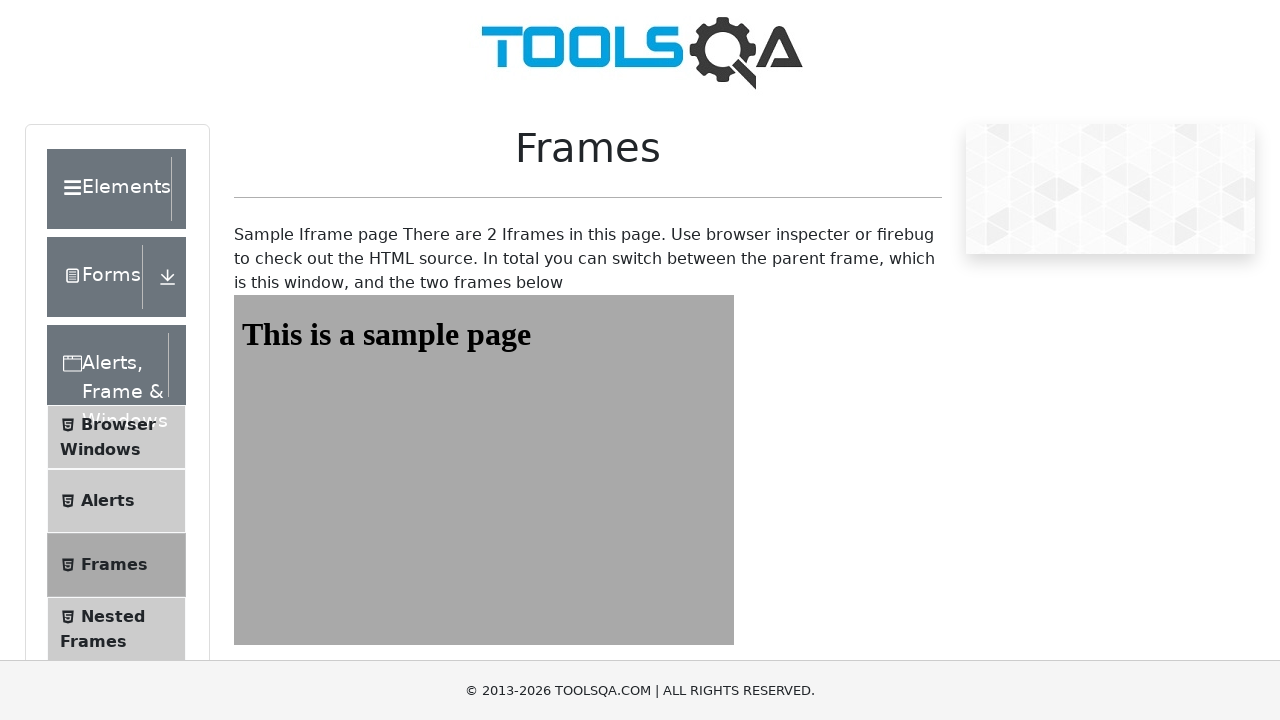

Printed header text to console
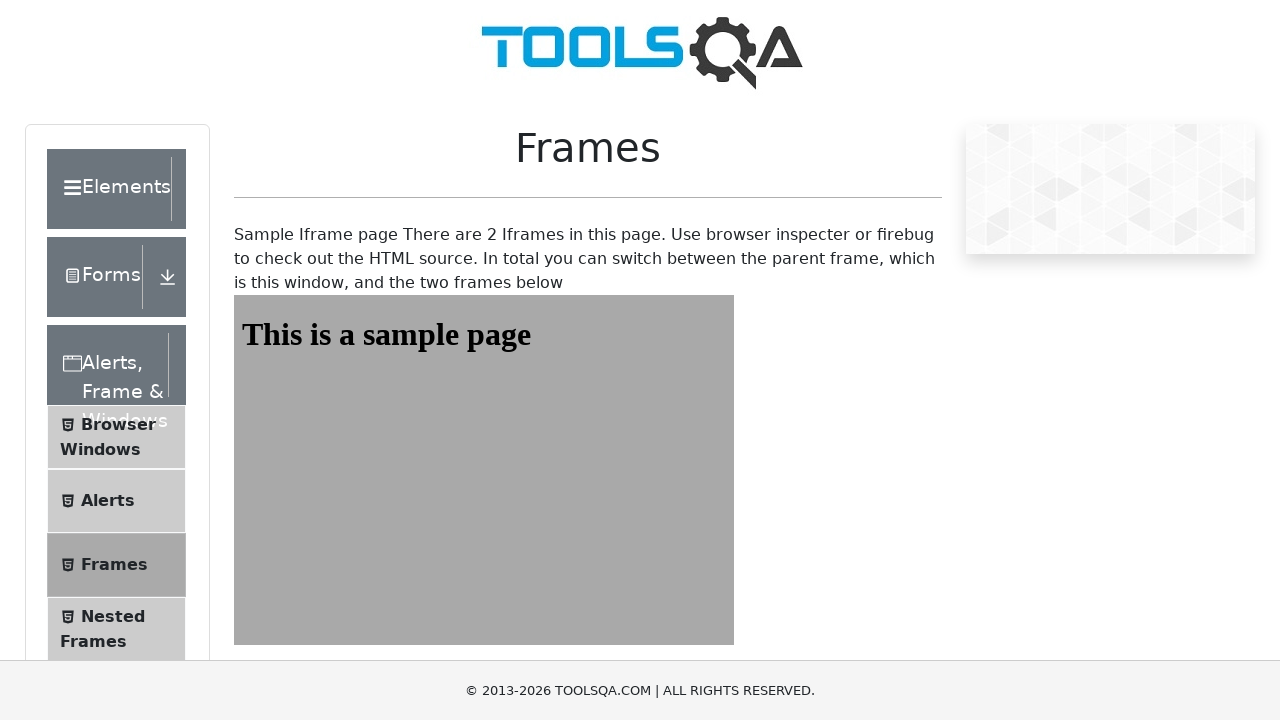

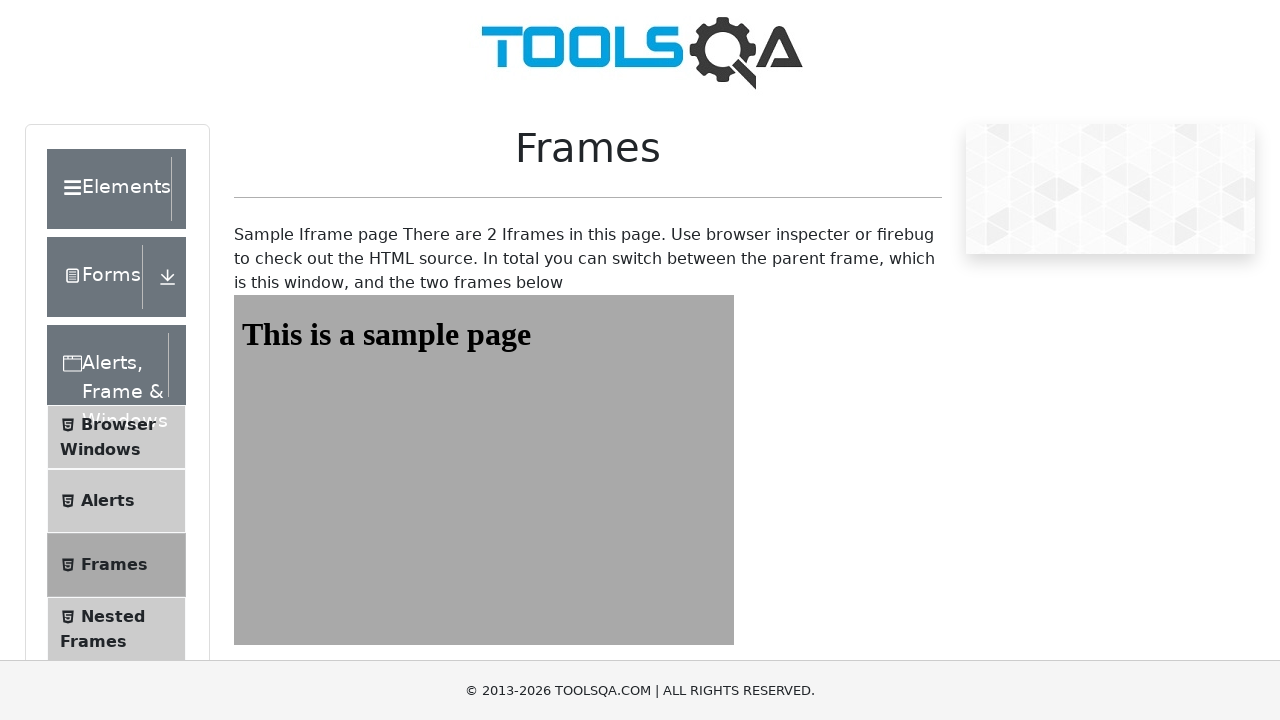